Tests adding todo items by filling the input field and pressing Enter, then verifying the items appear in the list

Starting URL: https://demo.playwright.dev/todomvc

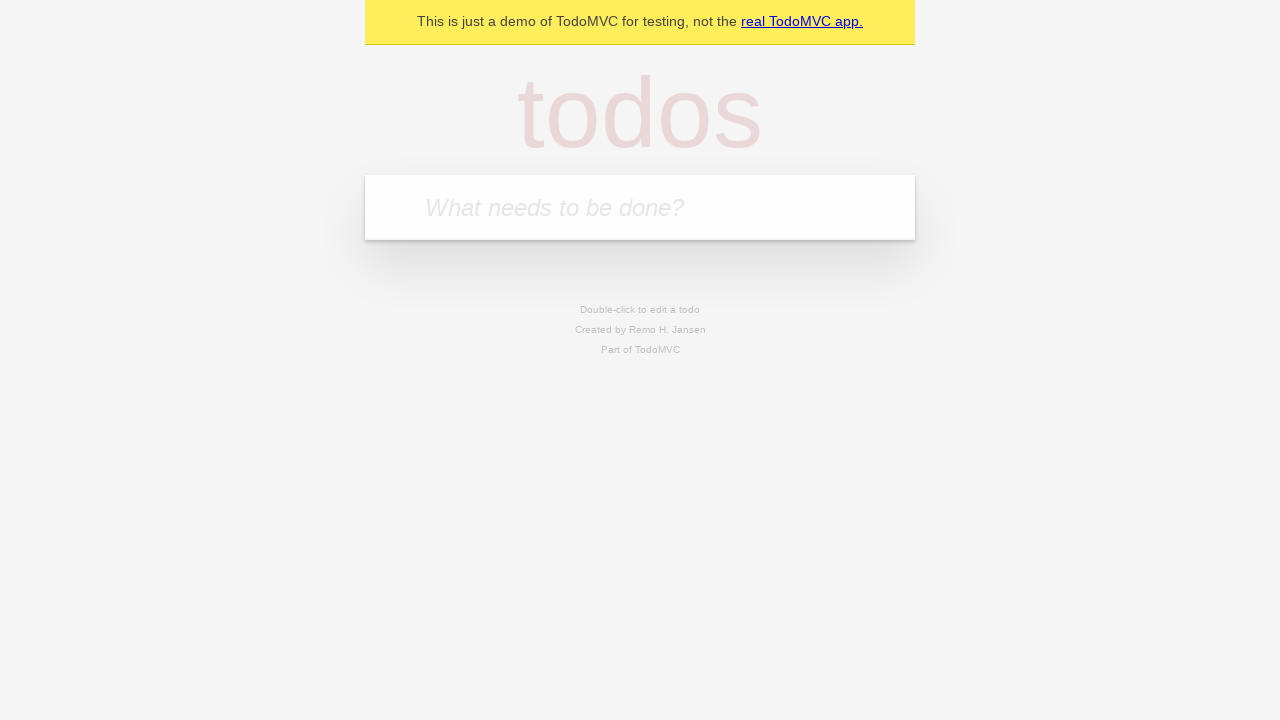

Located the todo input field with placeholder 'What needs to be done?'
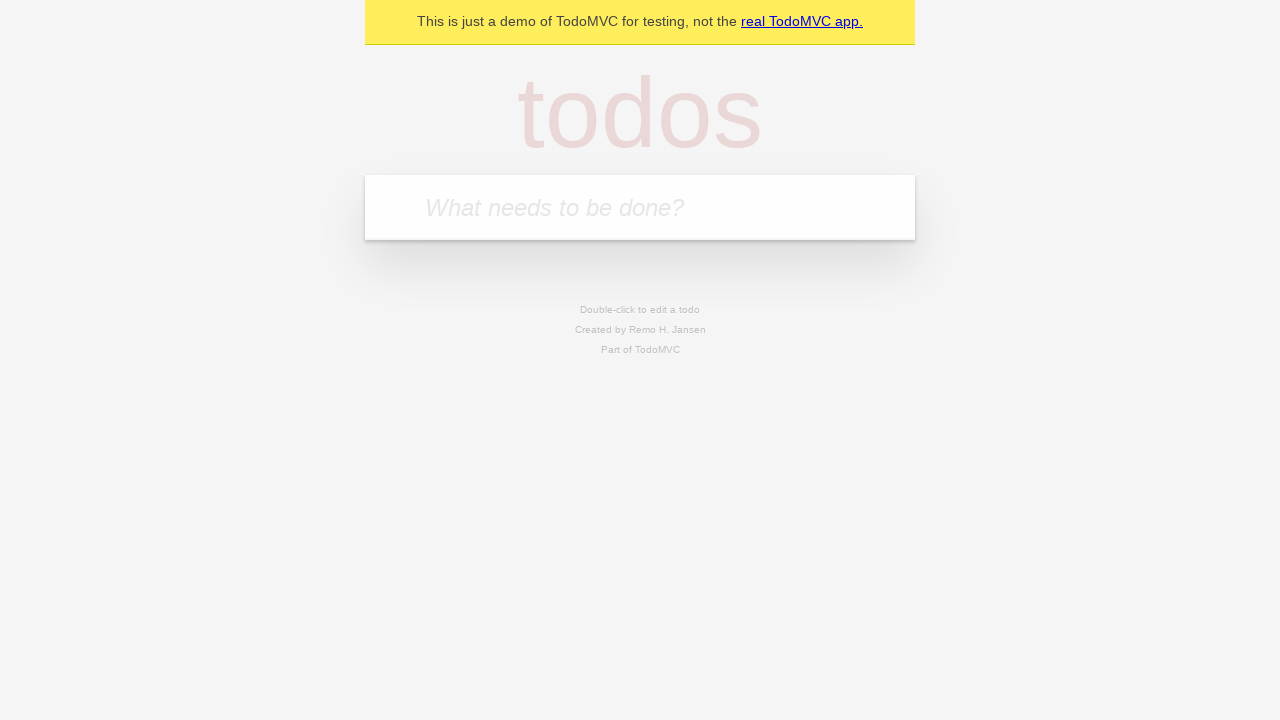

Filled todo input with 'buy some cheese' on internal:attr=[placeholder="What needs to be done?"i]
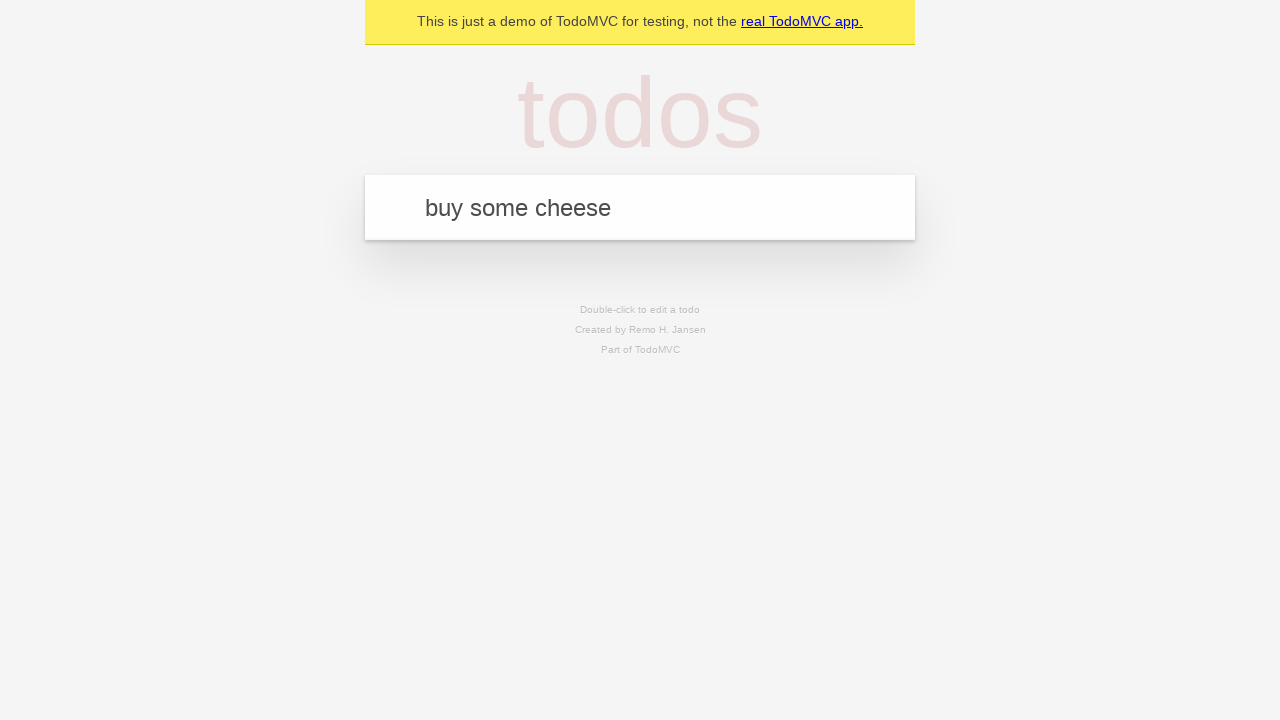

Pressed Enter to add first todo item on internal:attr=[placeholder="What needs to be done?"i]
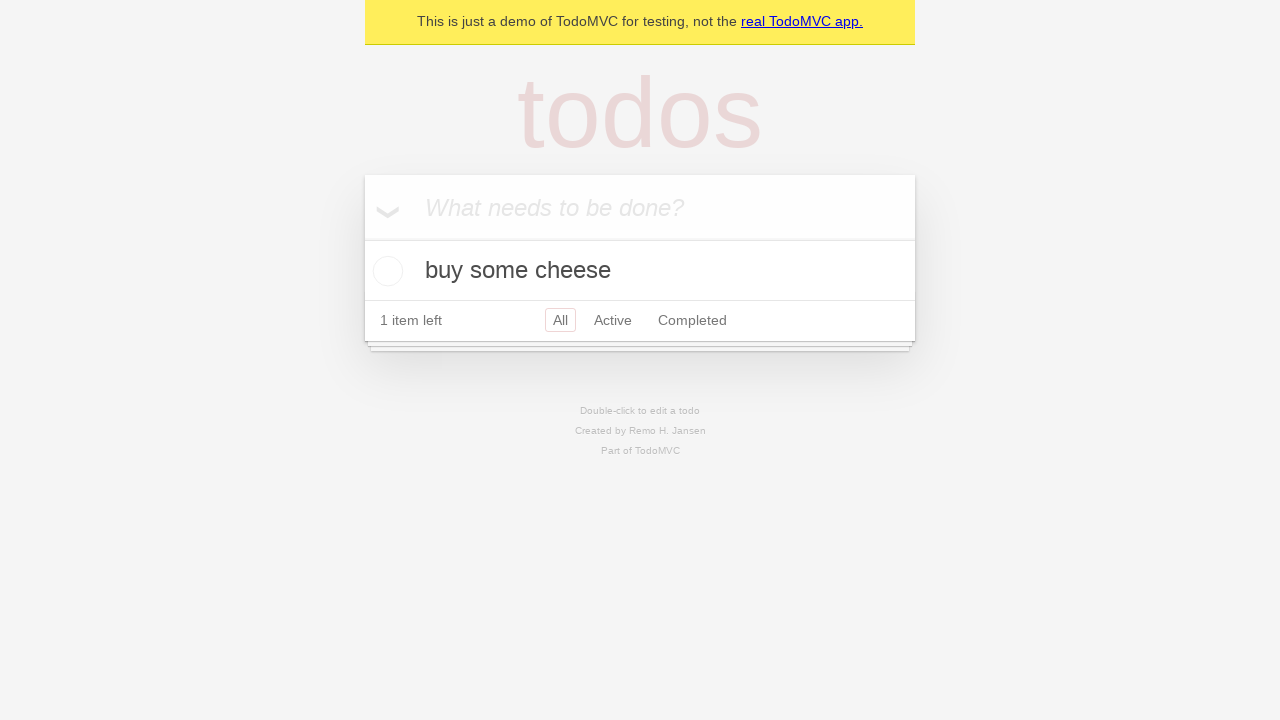

First todo item appeared in the list
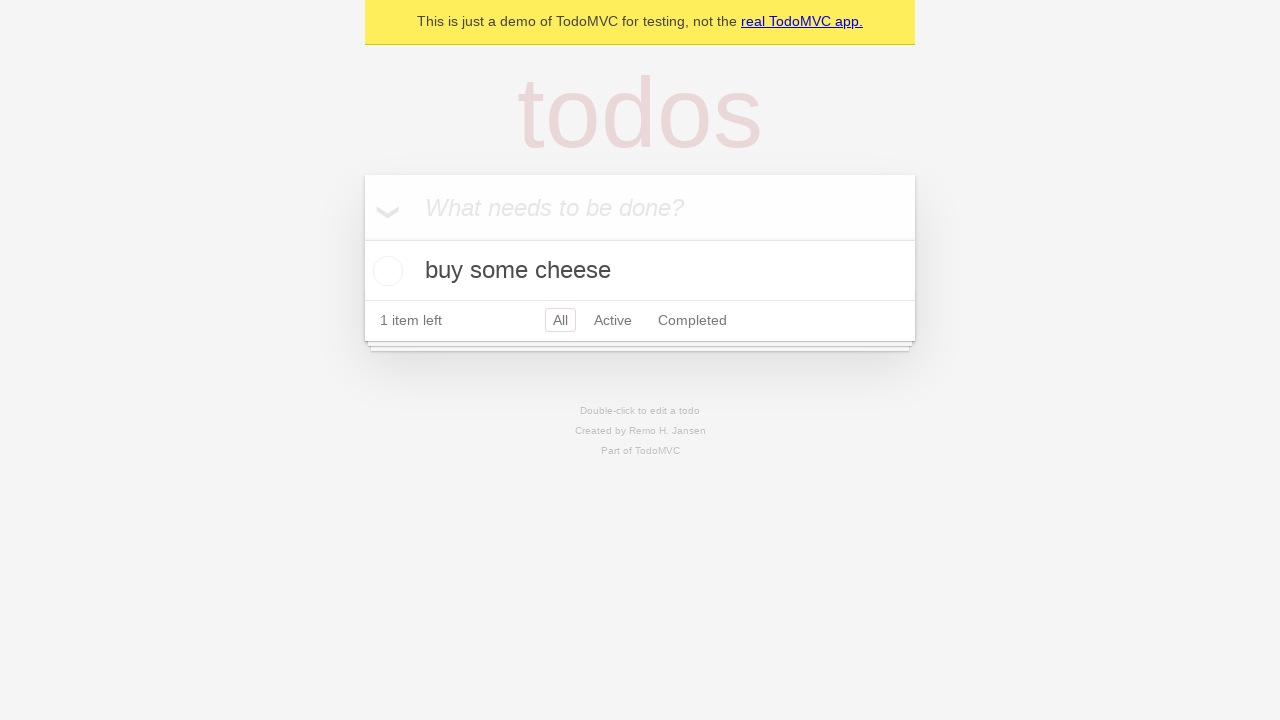

Filled todo input with 'feed the cat' on internal:attr=[placeholder="What needs to be done?"i]
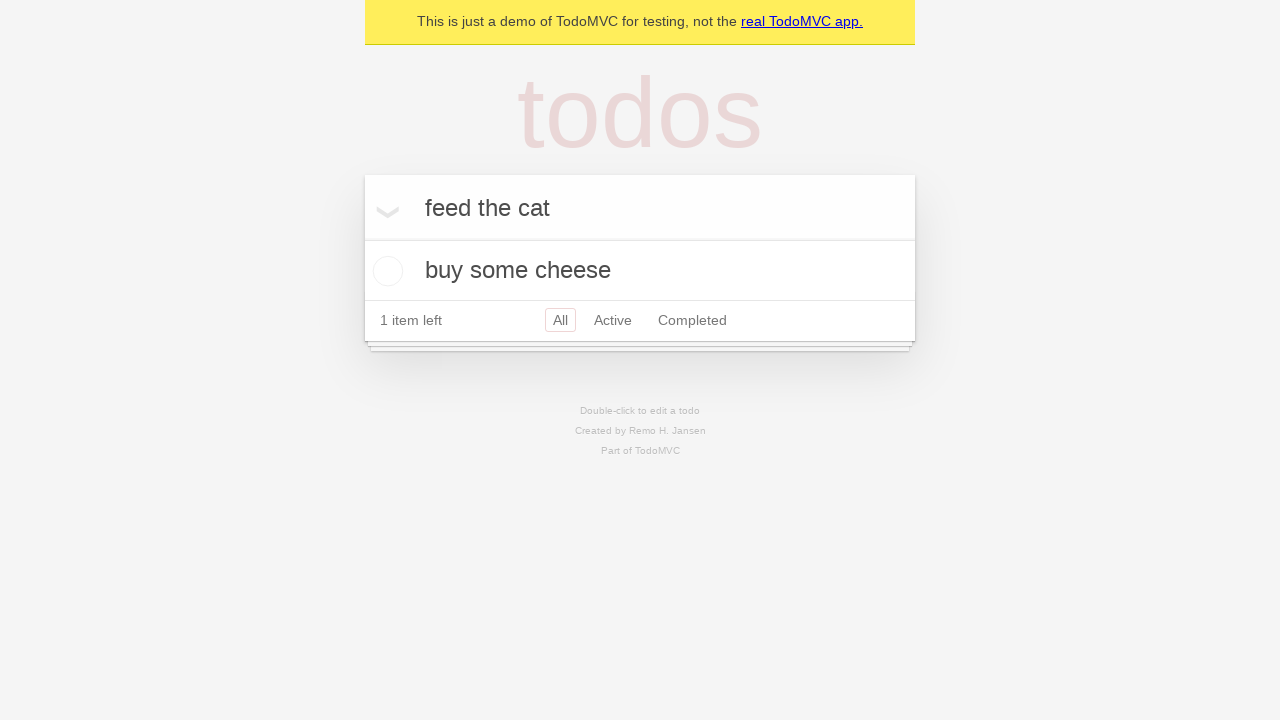

Pressed Enter to add second todo item on internal:attr=[placeholder="What needs to be done?"i]
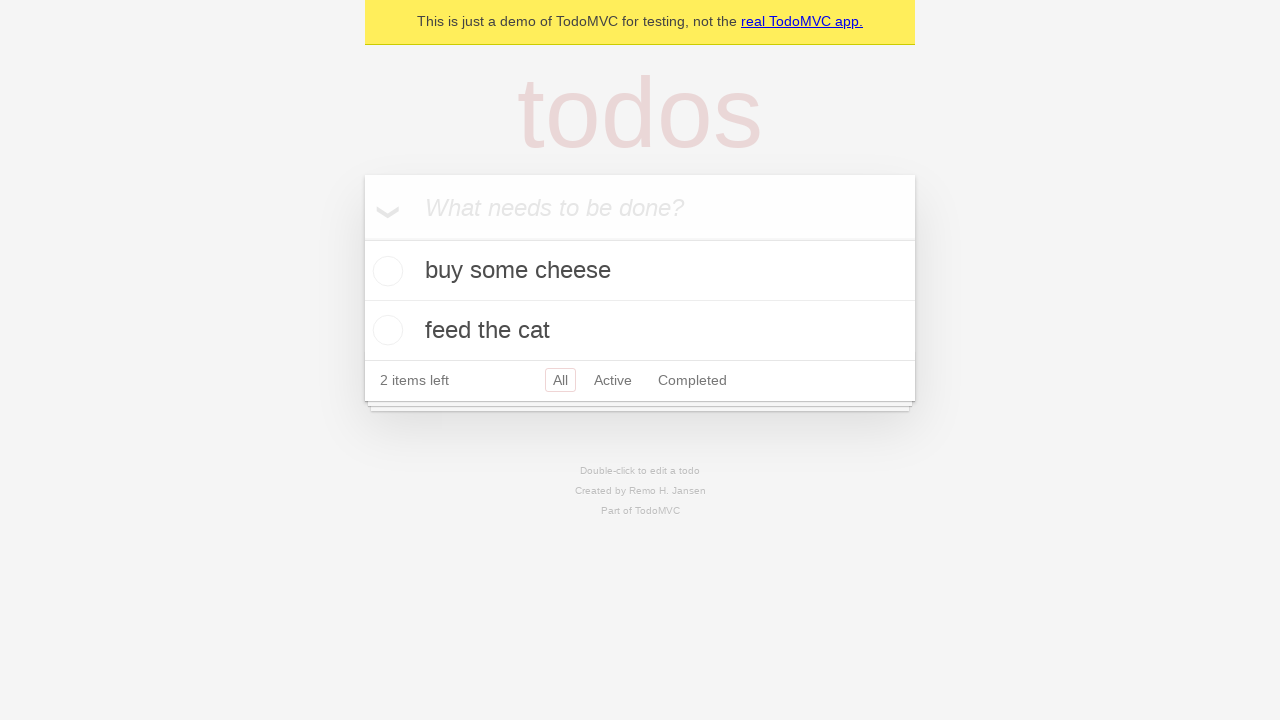

Second todo item loaded and both items are now visible in the list
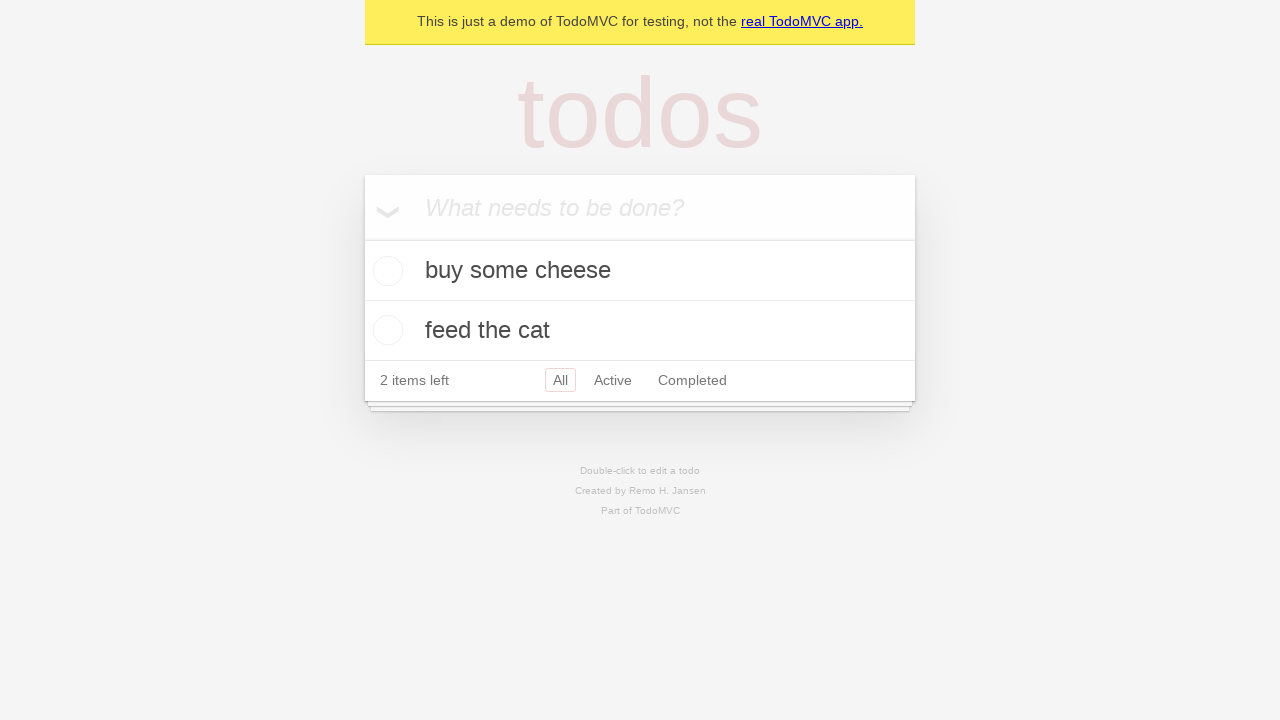

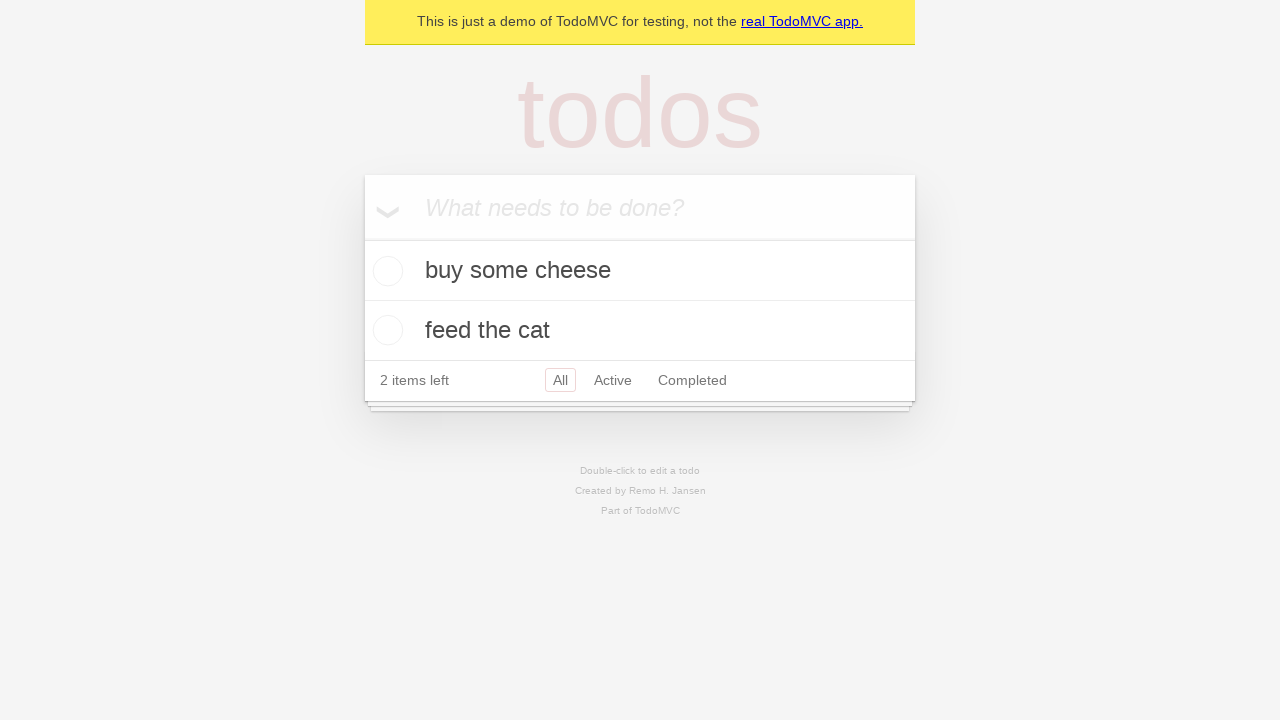